Tests mouse hover functionality by hovering over Main Item 1 in the navigation menu

Starting URL: https://demoqa.com/menu/

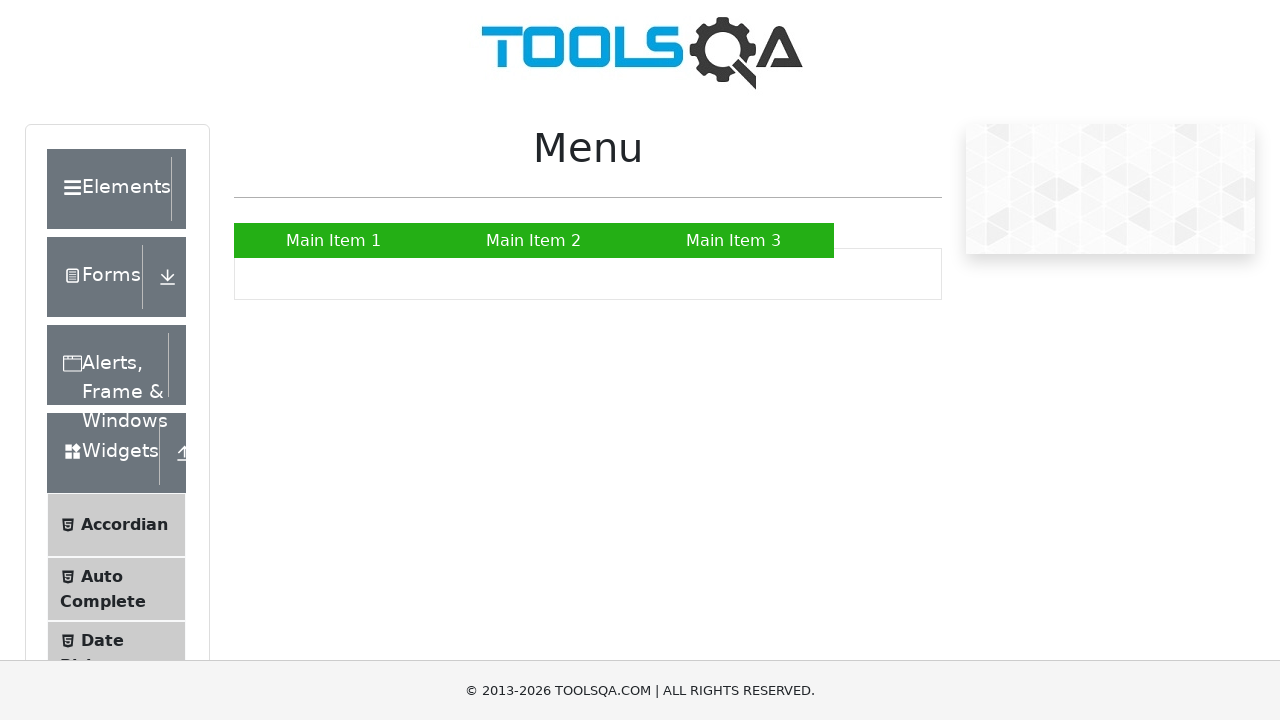

Navigated to https://demoqa.com/menu/
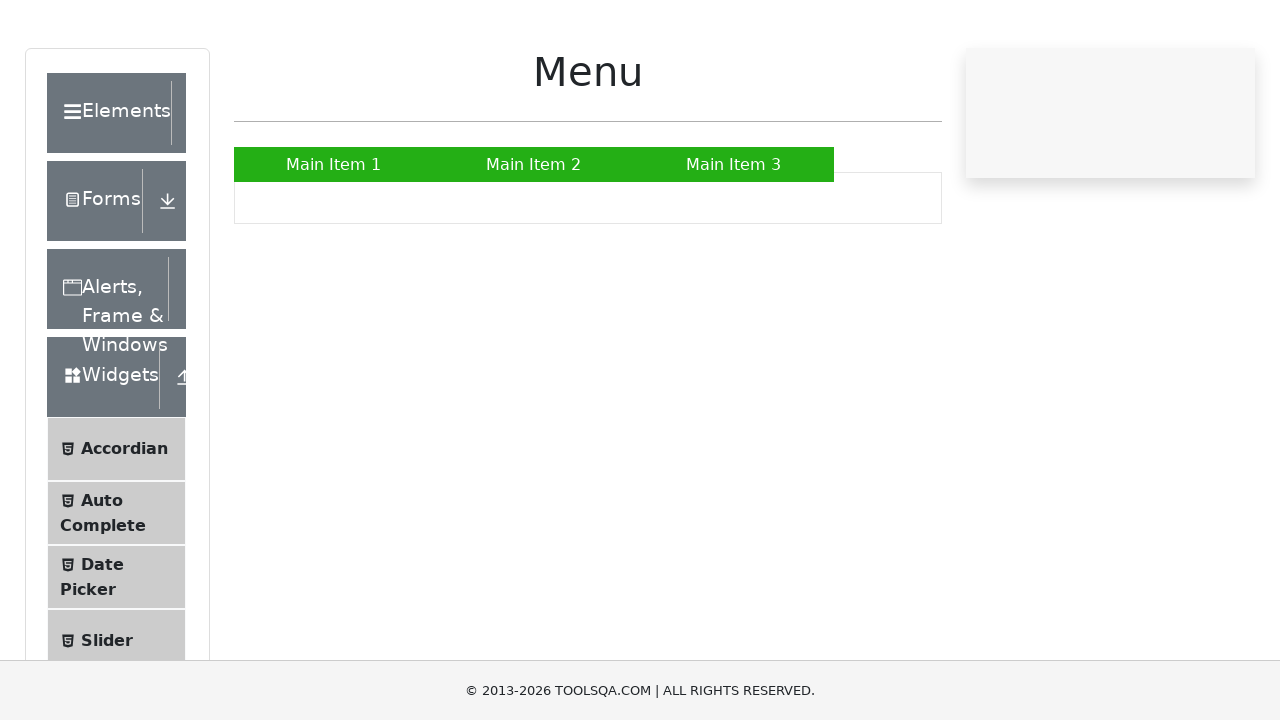

Hovered over Main Item 1 in the navigation menu at (334, 240) on a:text('Main Item 1')
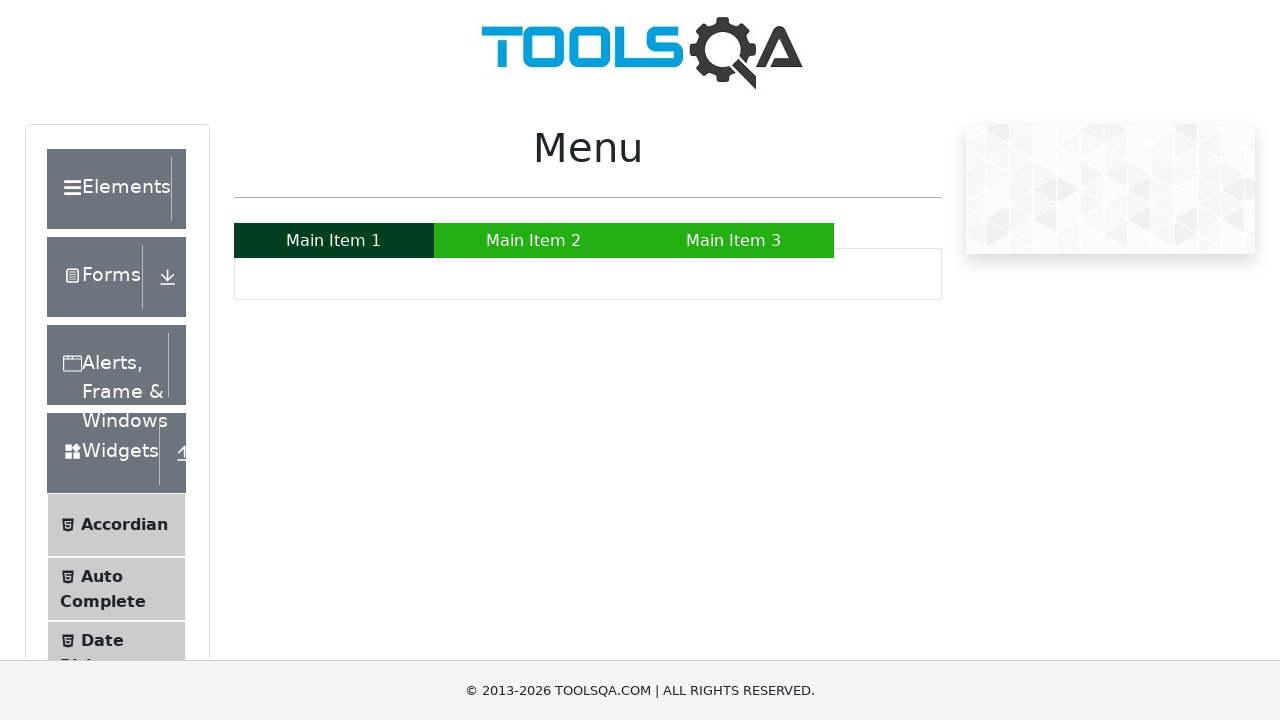

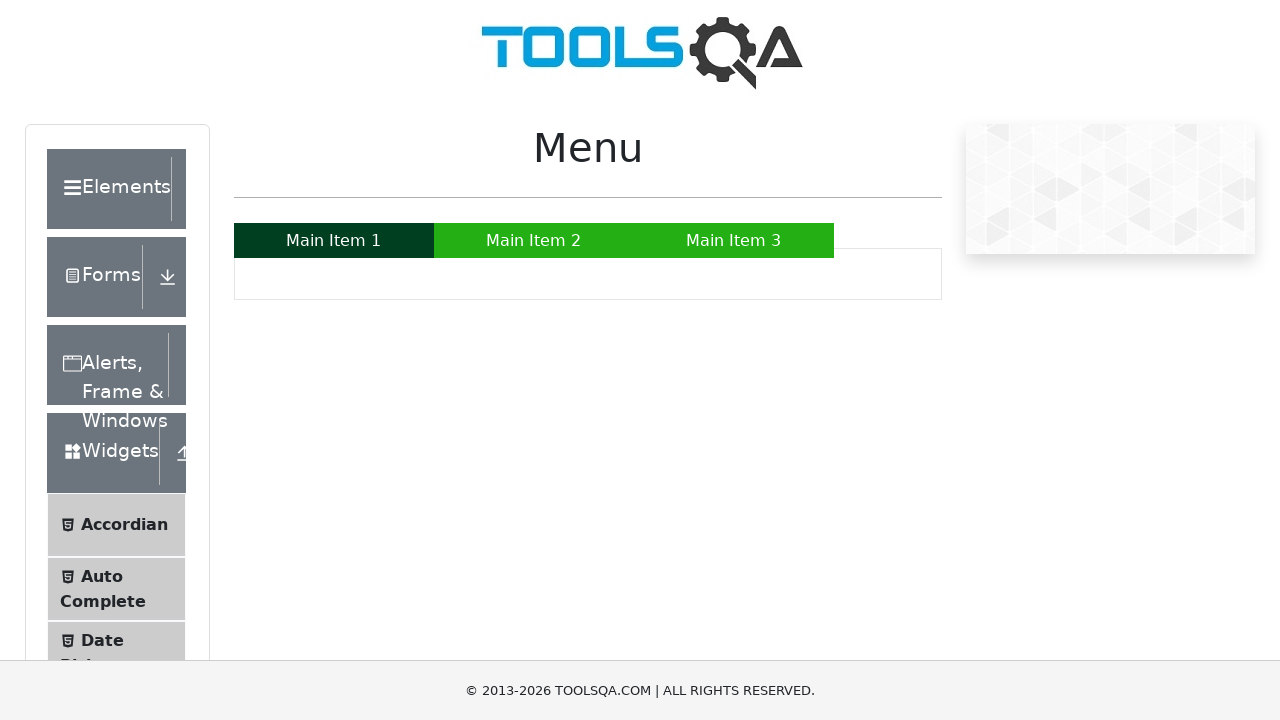